Tests cookie management functionality by adding, retrieving, and deleting cookies on Flipkart website

Starting URL: https://www.flipkart.com/

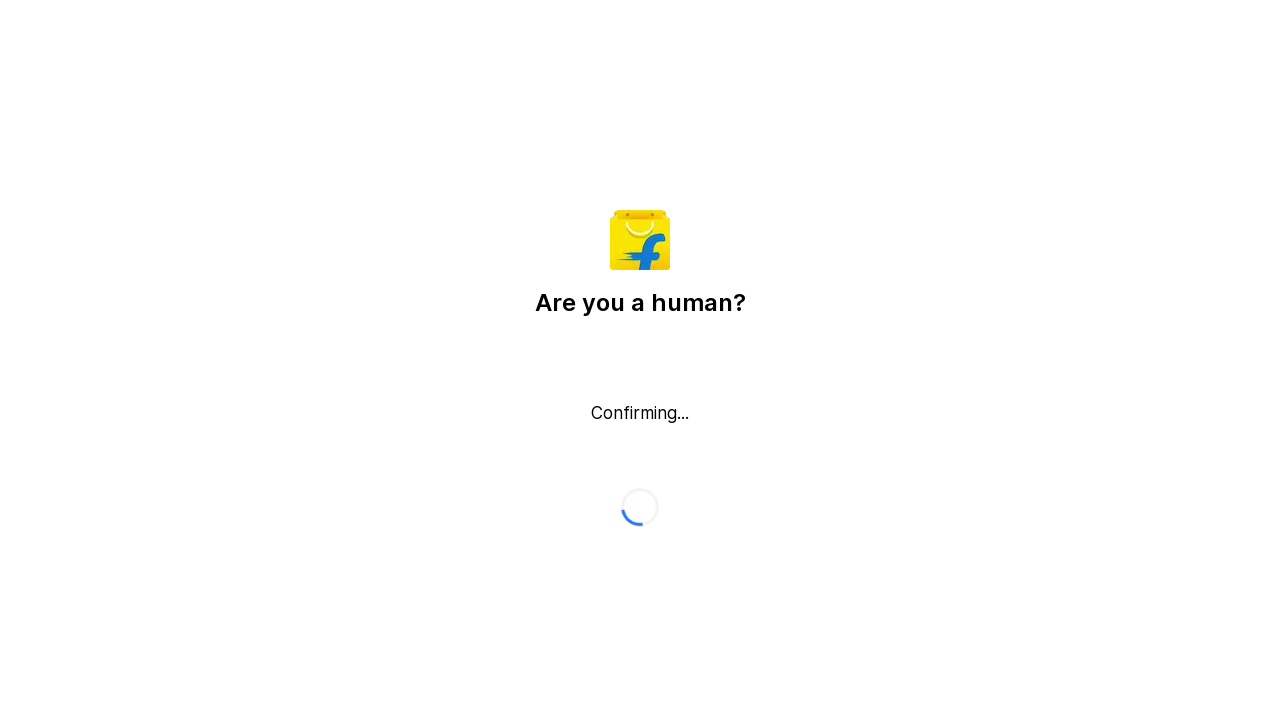

Waited for page to load with networkidle state
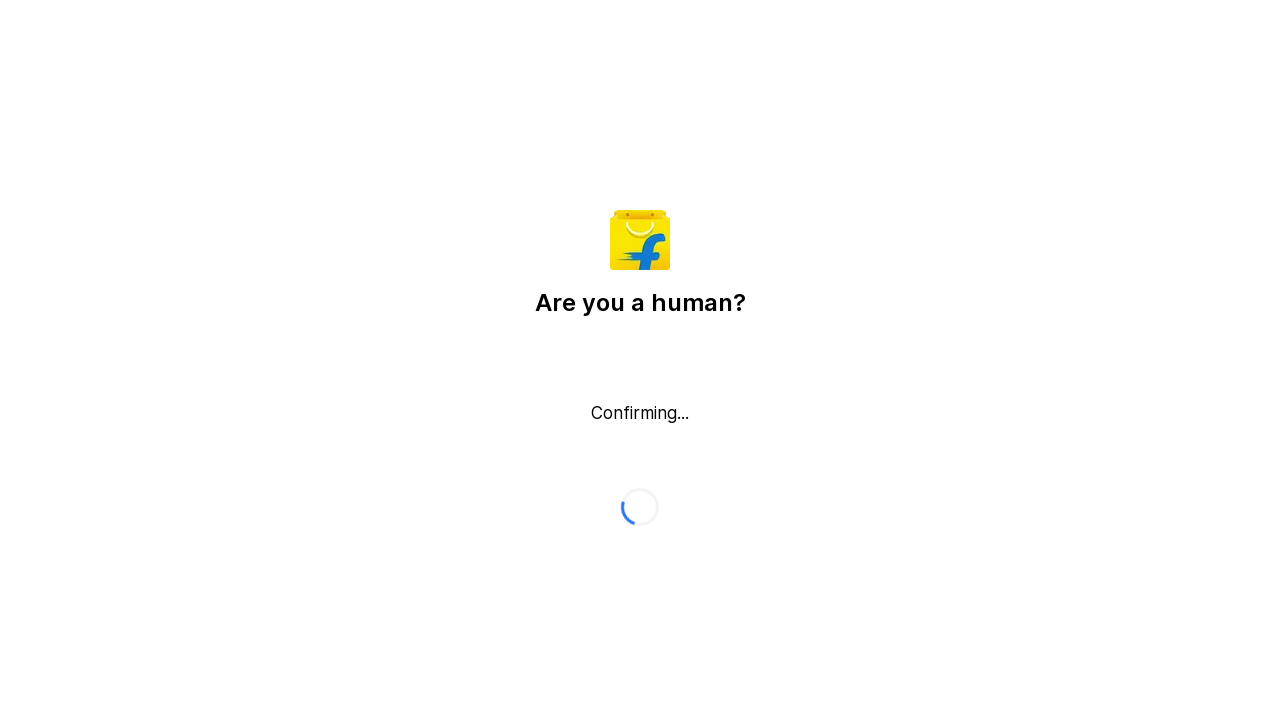

Added new cookie 'mycookie' with value '43535tst' to Flipkart domain
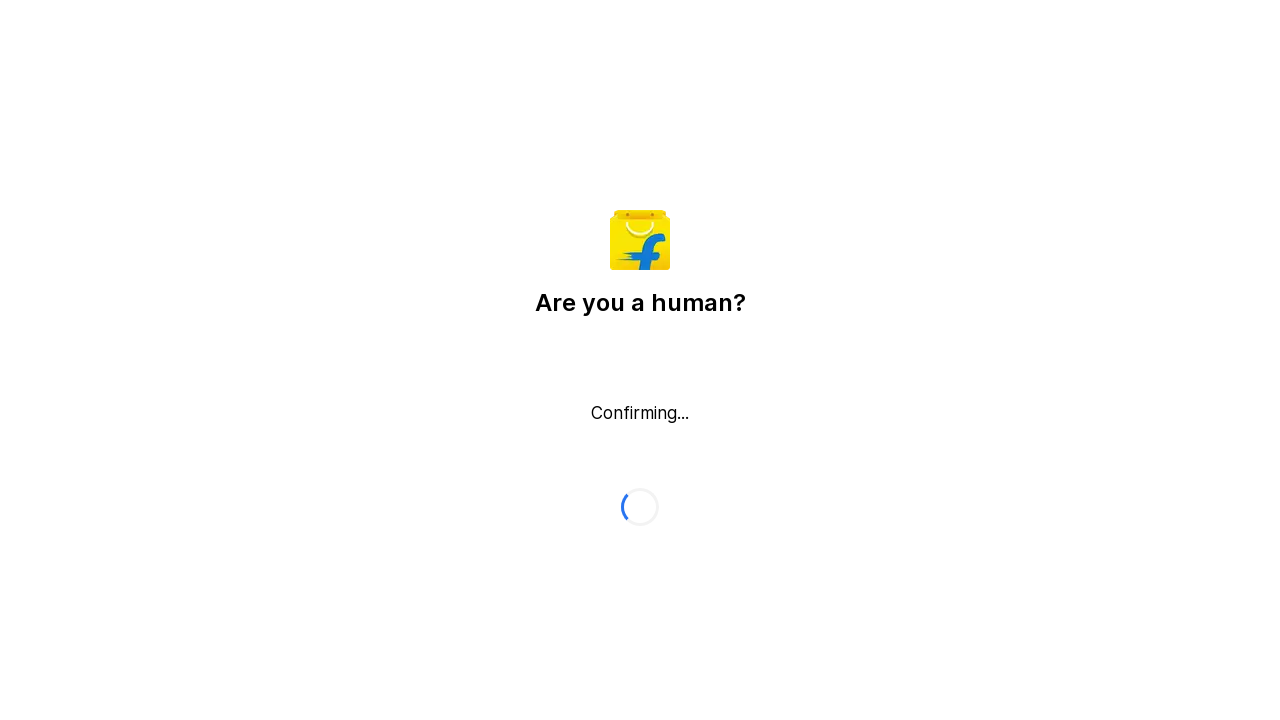

Retrieved all cookies from context - total count: 1
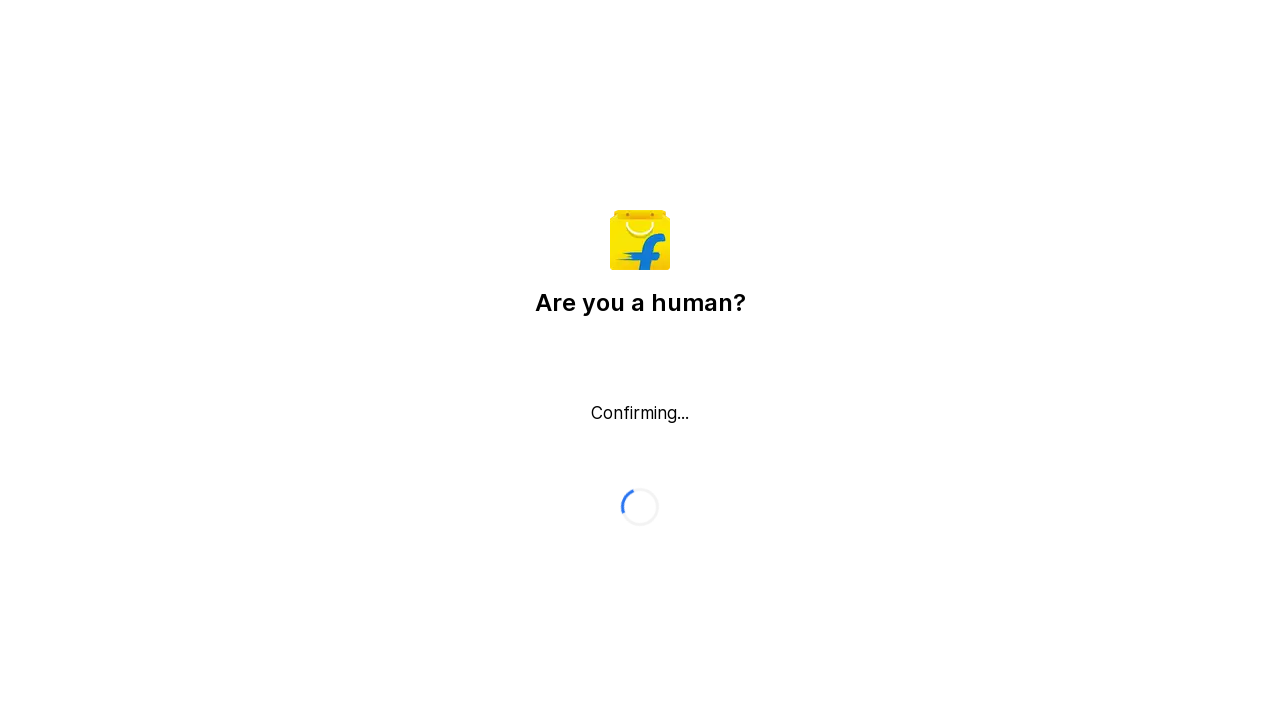

Searched for specific cookie 'mycookie' in context
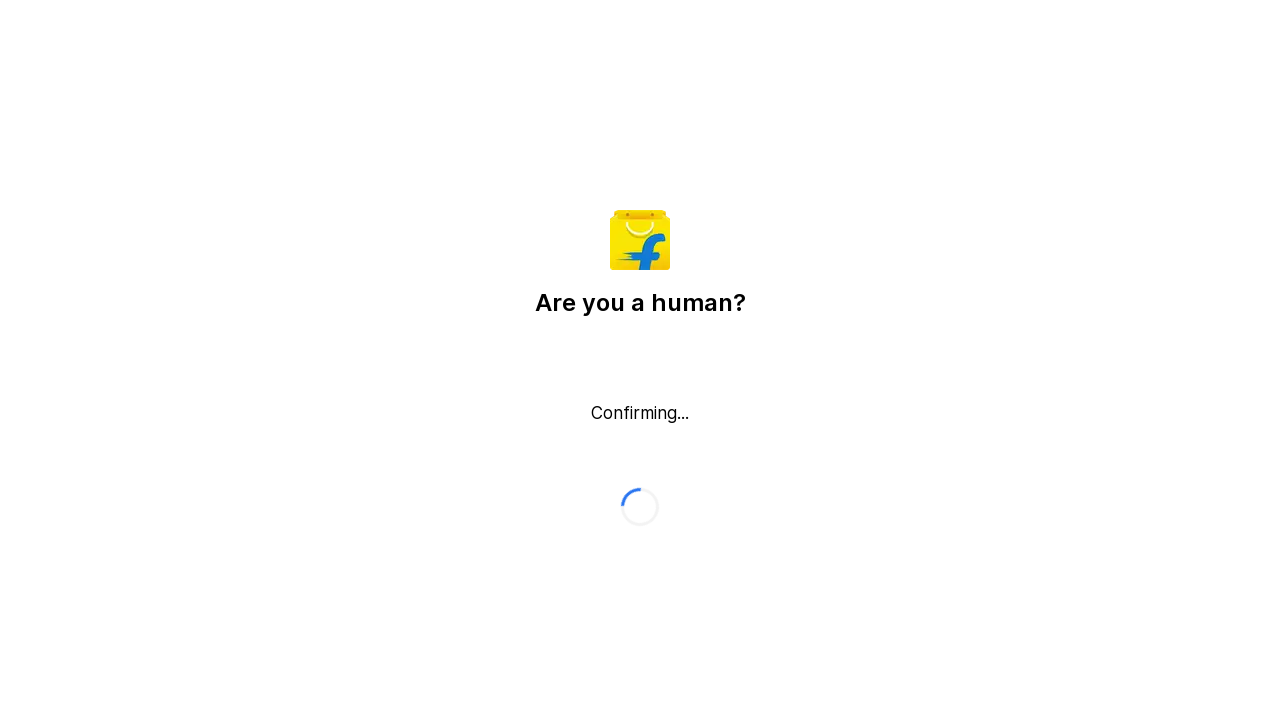

Deleted cookie 'mycookie' from context
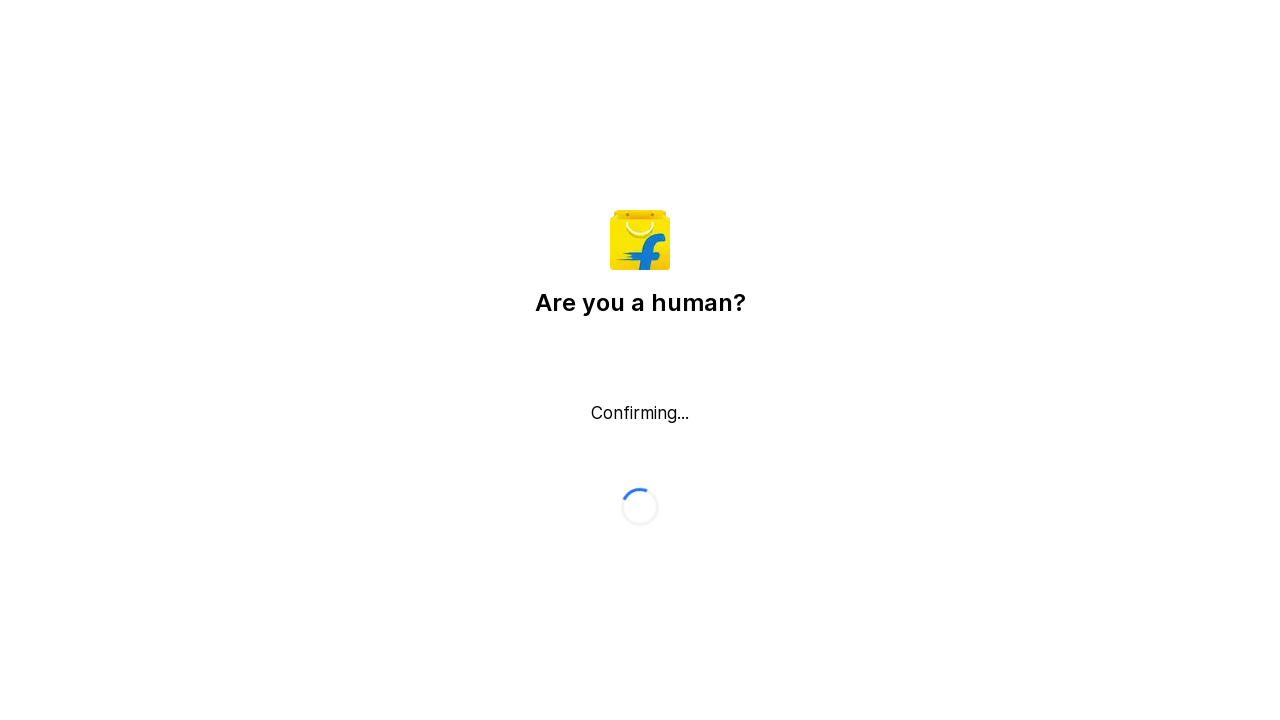

Verified that cookie 'mycookie' was successfully deleted
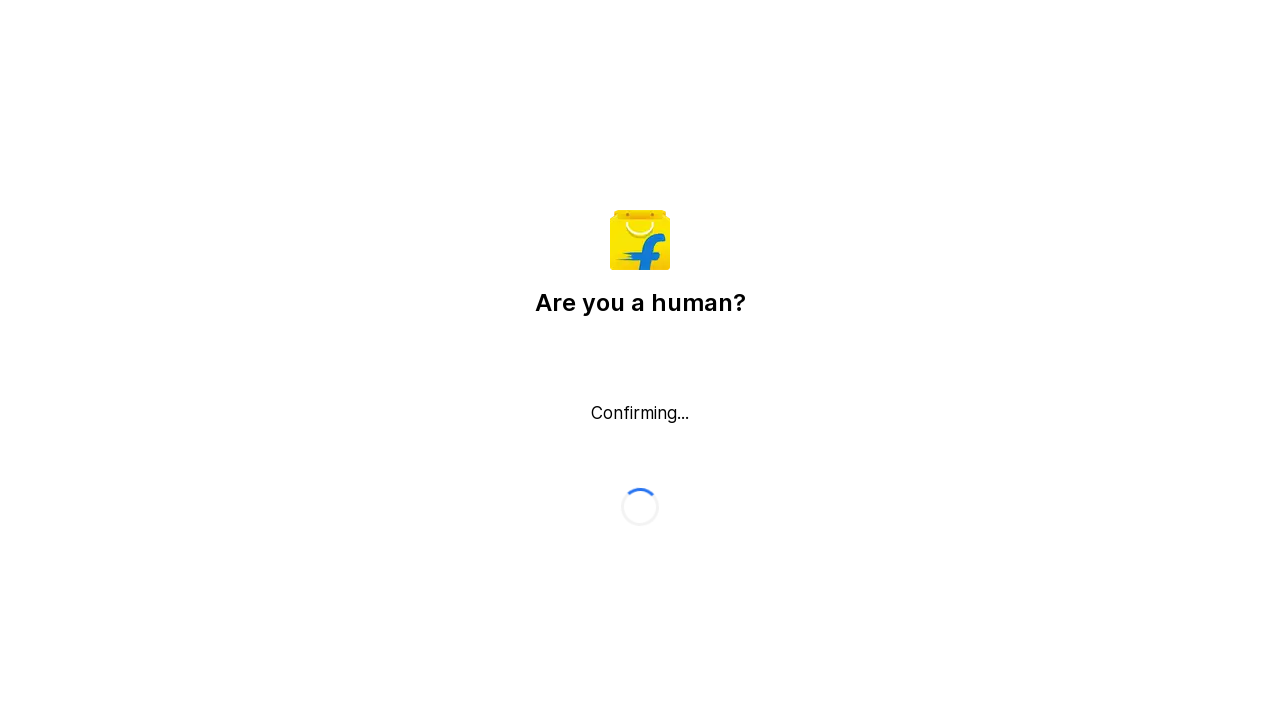

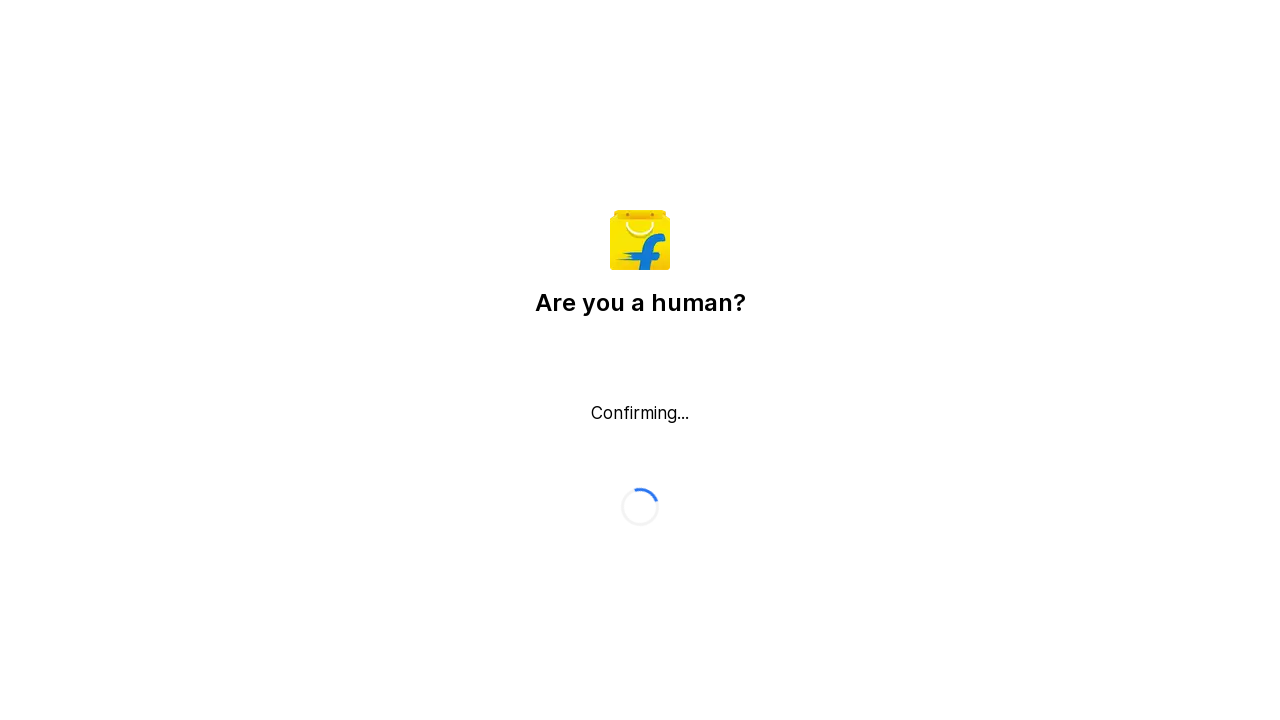